Tests an e-commerce checkout flow on GreenKart by adding a product (Cucumber) to cart, proceeding to checkout, applying a promo code, selecting a country from dropdown, and completing the order.

Starting URL: https://rahulshettyacademy.com/seleniumPractise/#/

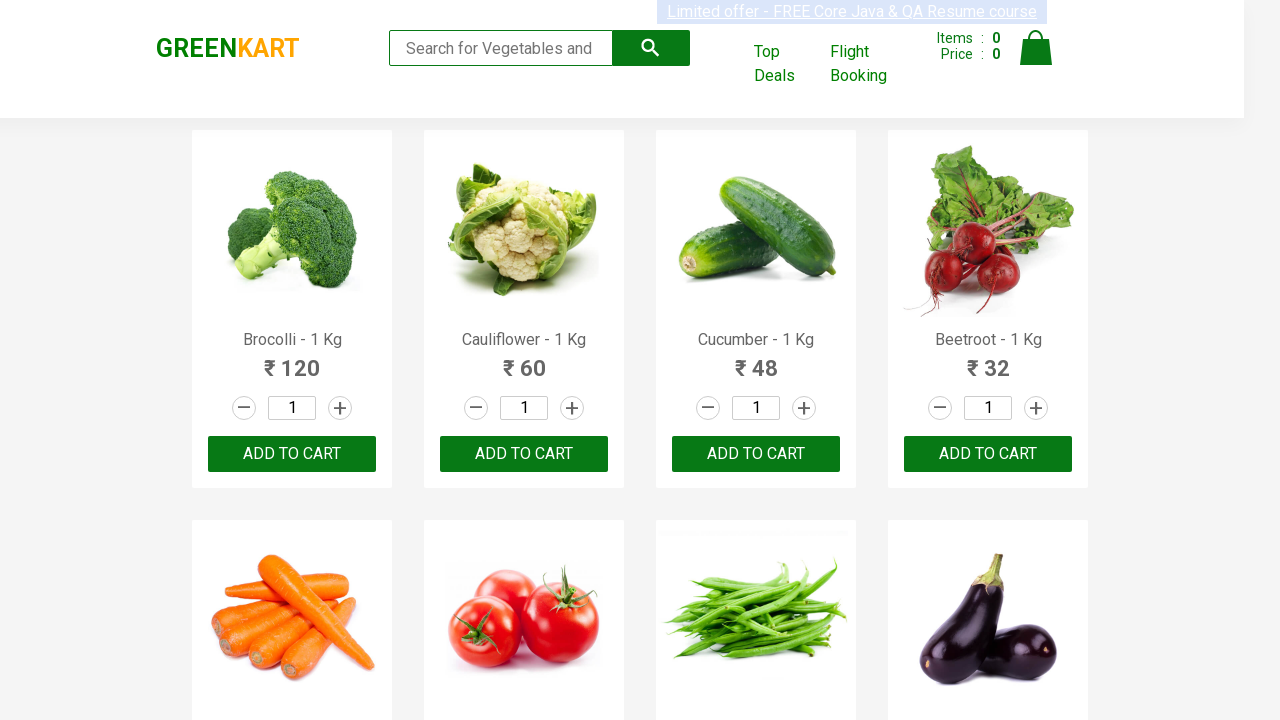

Waited for products to load on GreenKart
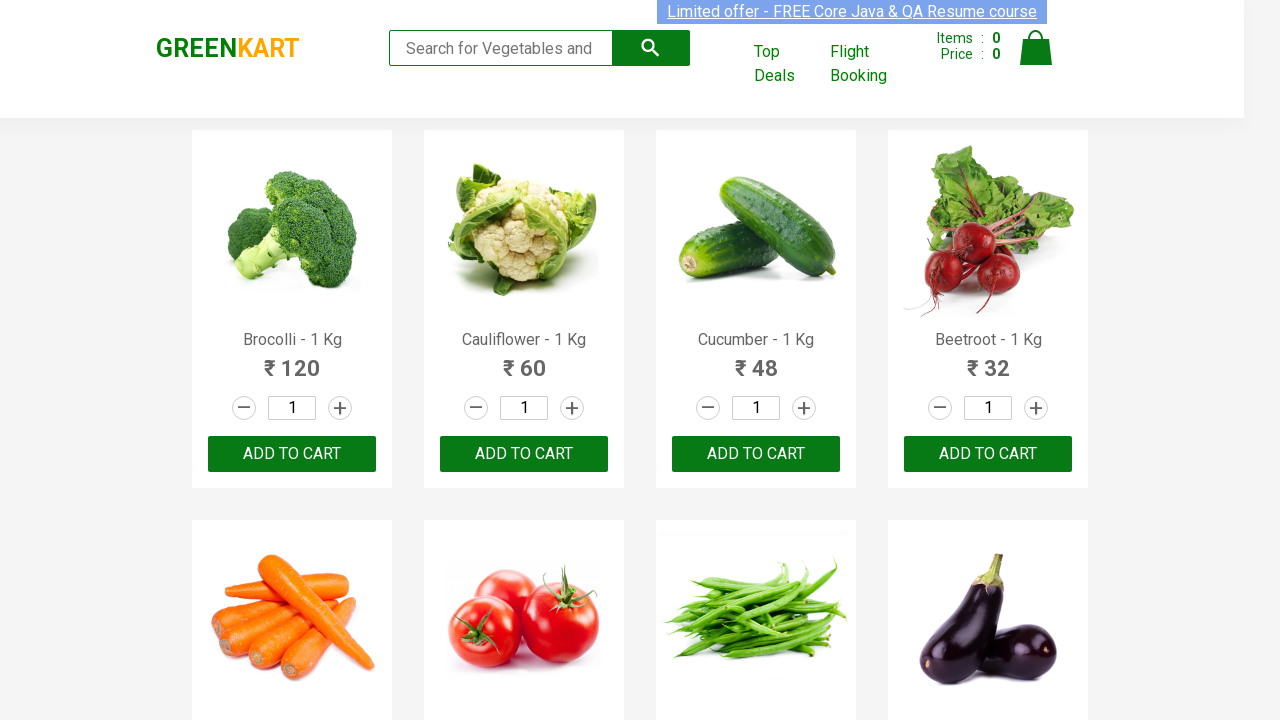

Clicked ADD TO CART button for Cucumber product at (756, 454) on xpath=//button[text()='ADD TO CART'] >> nth=2
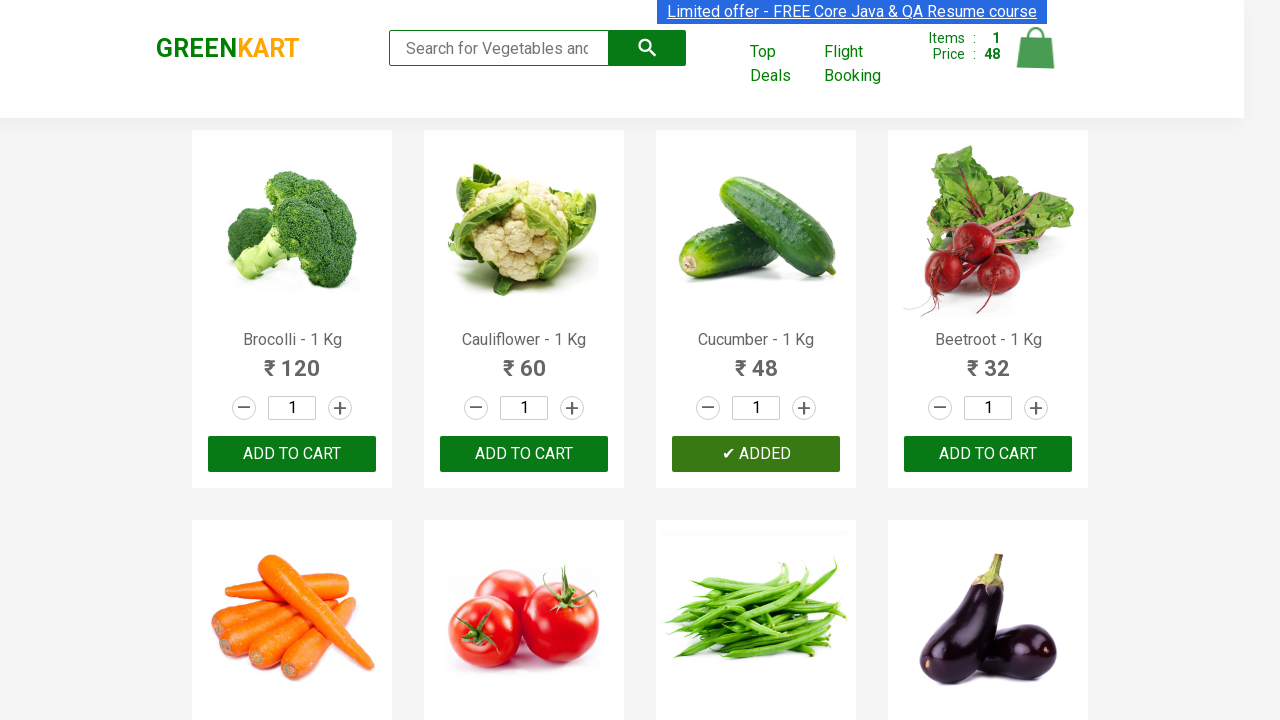

Clicked on cart icon to view cart at (1036, 48) on img[alt='Cart']
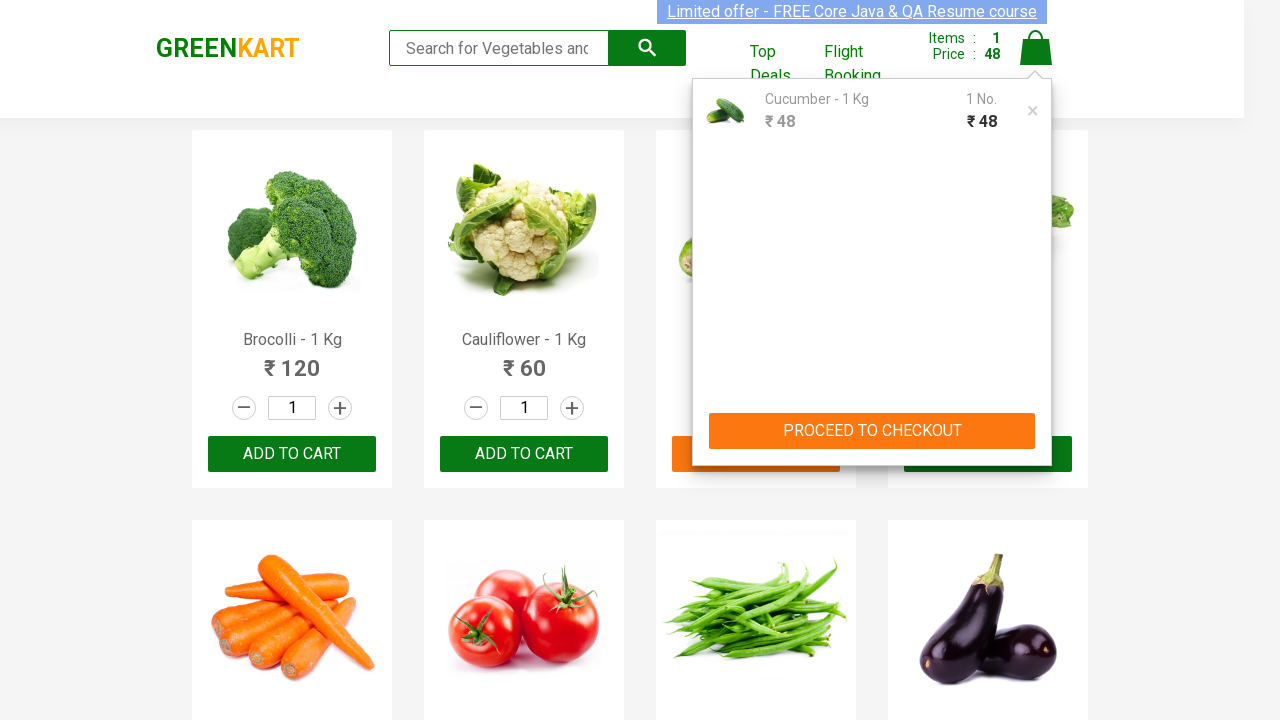

Clicked PROCEED TO CHECKOUT button at (872, 431) on xpath=//button[contains(text(),'PROCEED TO CHECKOUT')]
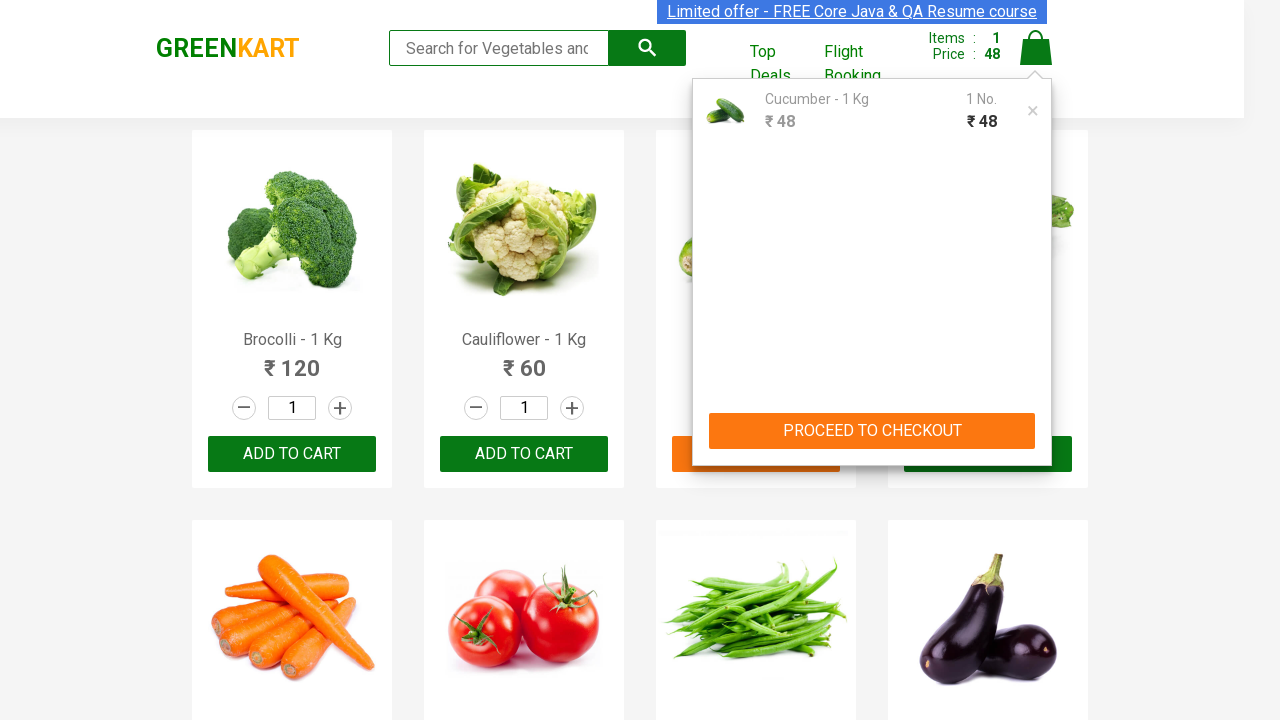

Promo code input field loaded
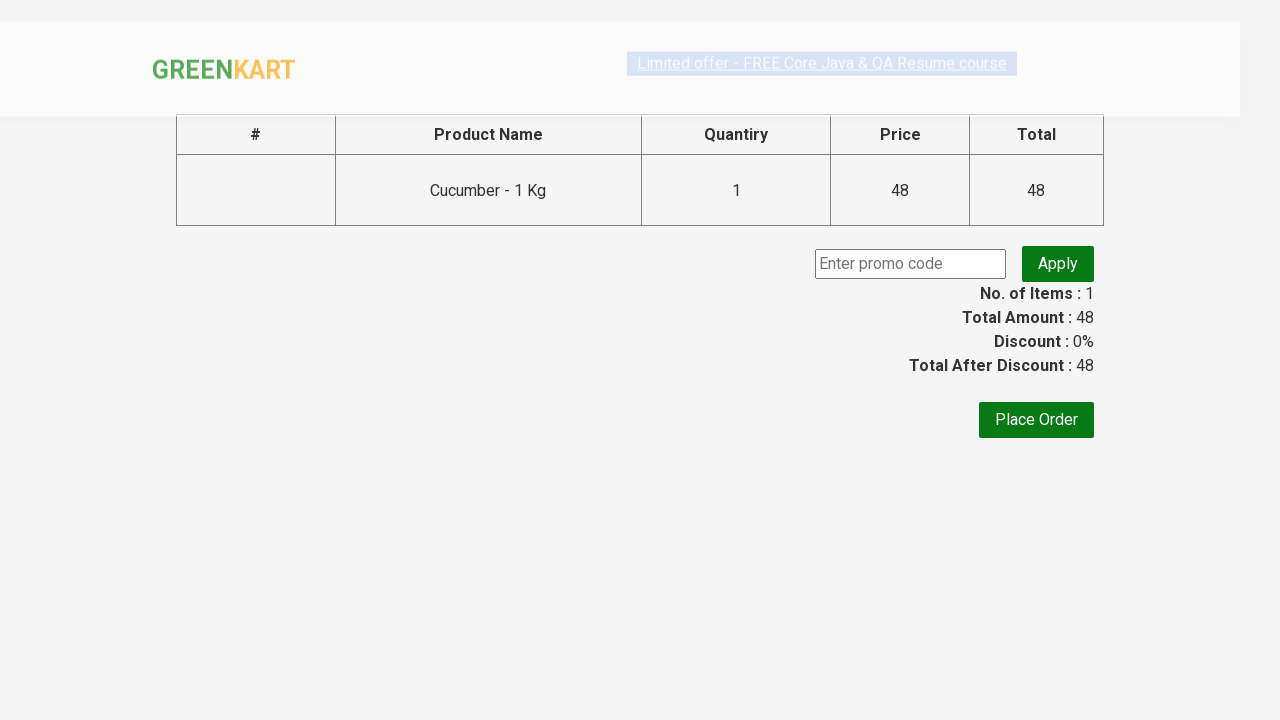

Entered promo code 'abc' in the promo code field on input.promoCode
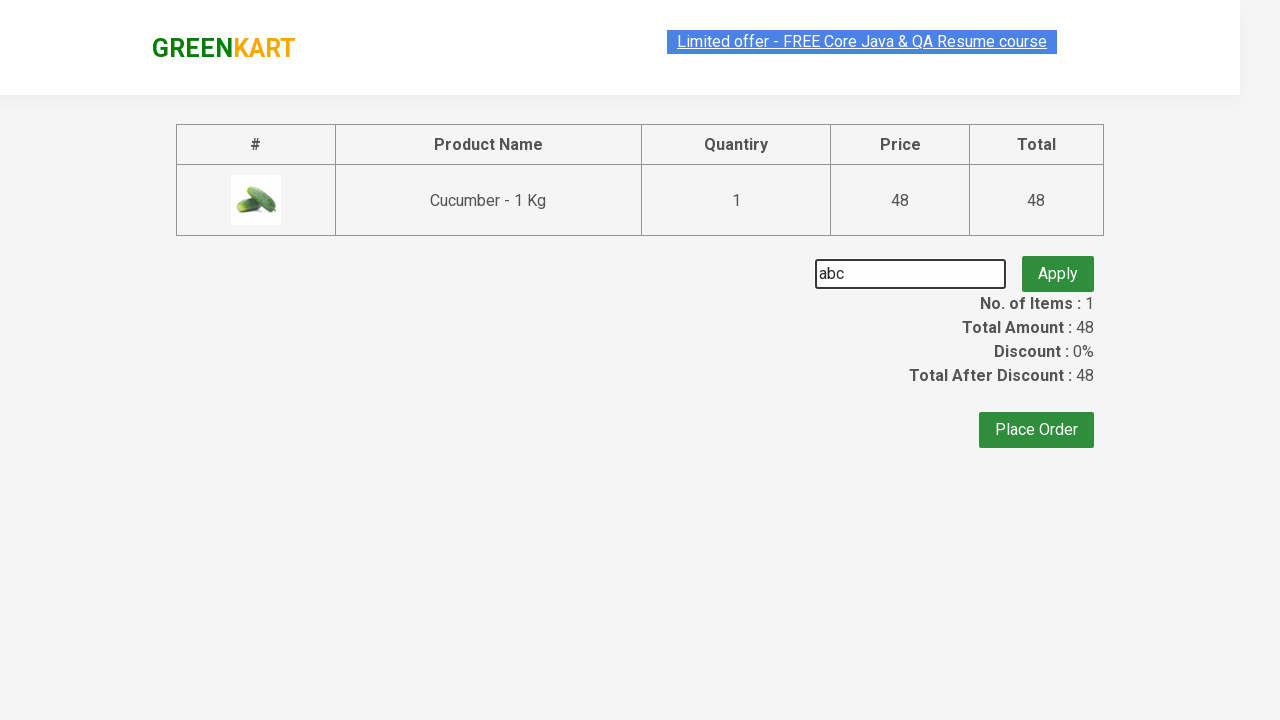

Clicked apply promo button to apply the discount code at (1058, 264) on button.promoBtn
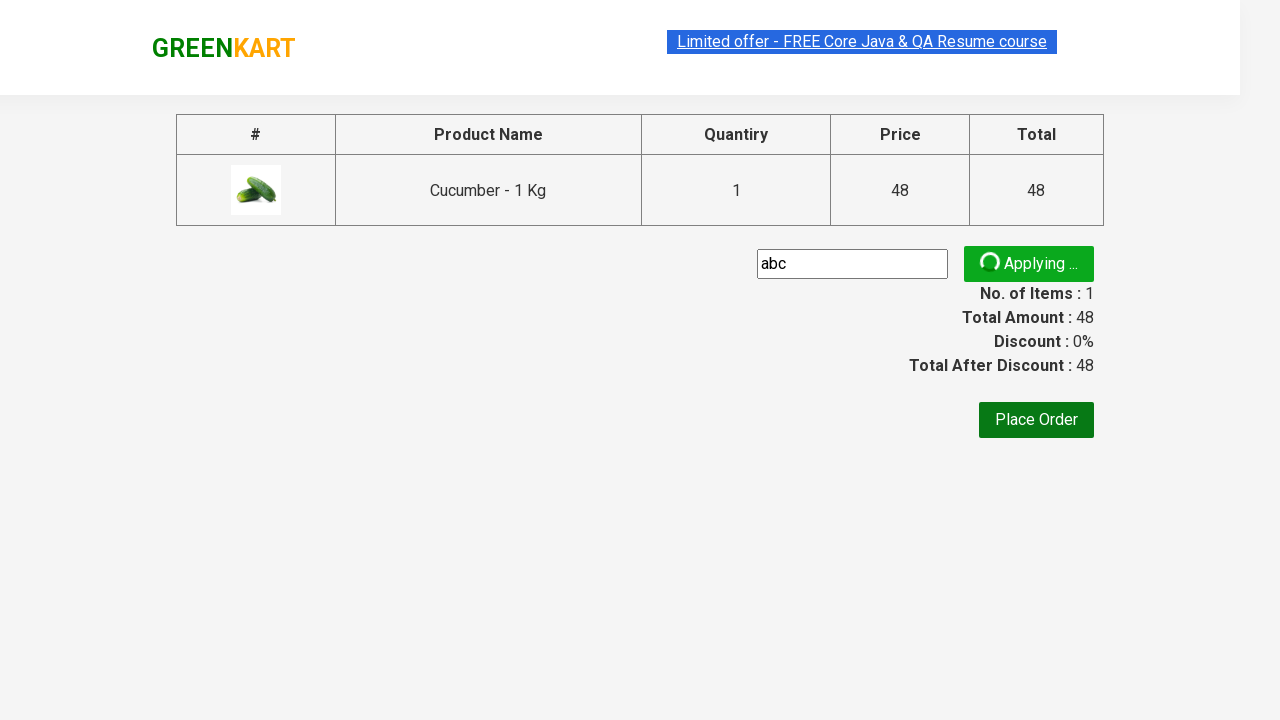

Clicked Place Order button to proceed to checkout details at (1036, 420) on xpath=//*[@id='root']/div/div/div/div/button
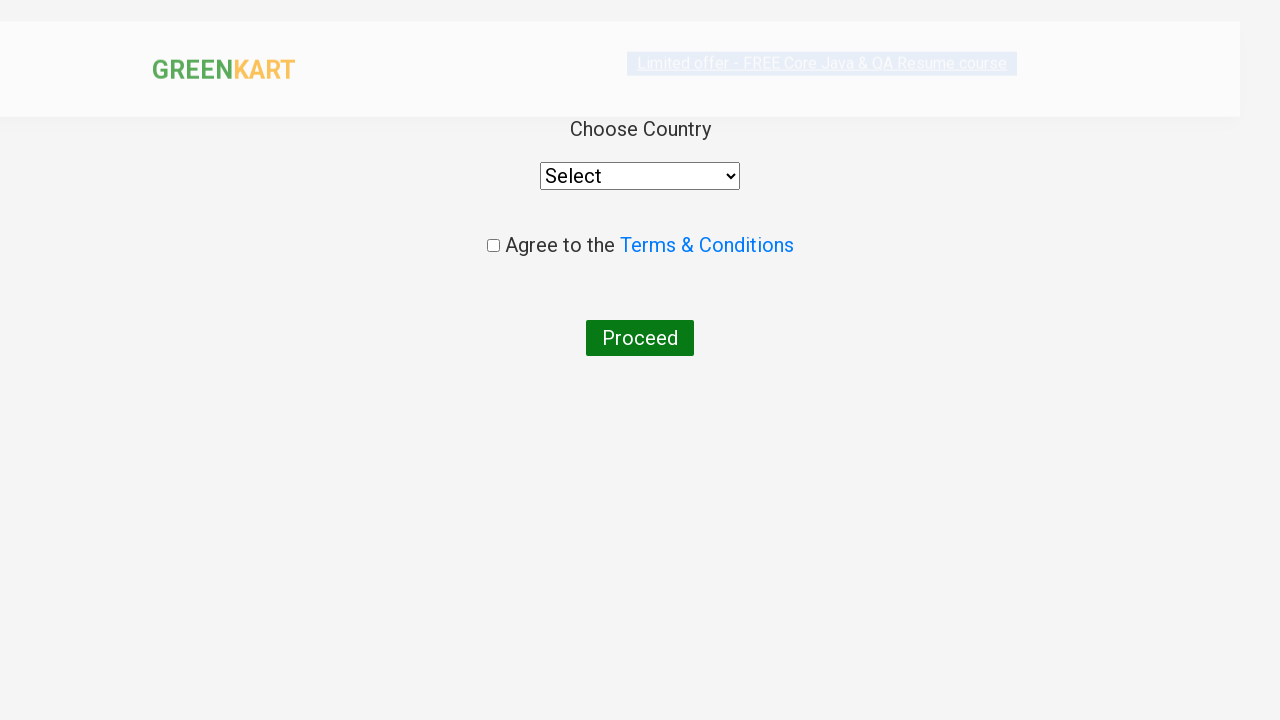

Country dropdown selector loaded
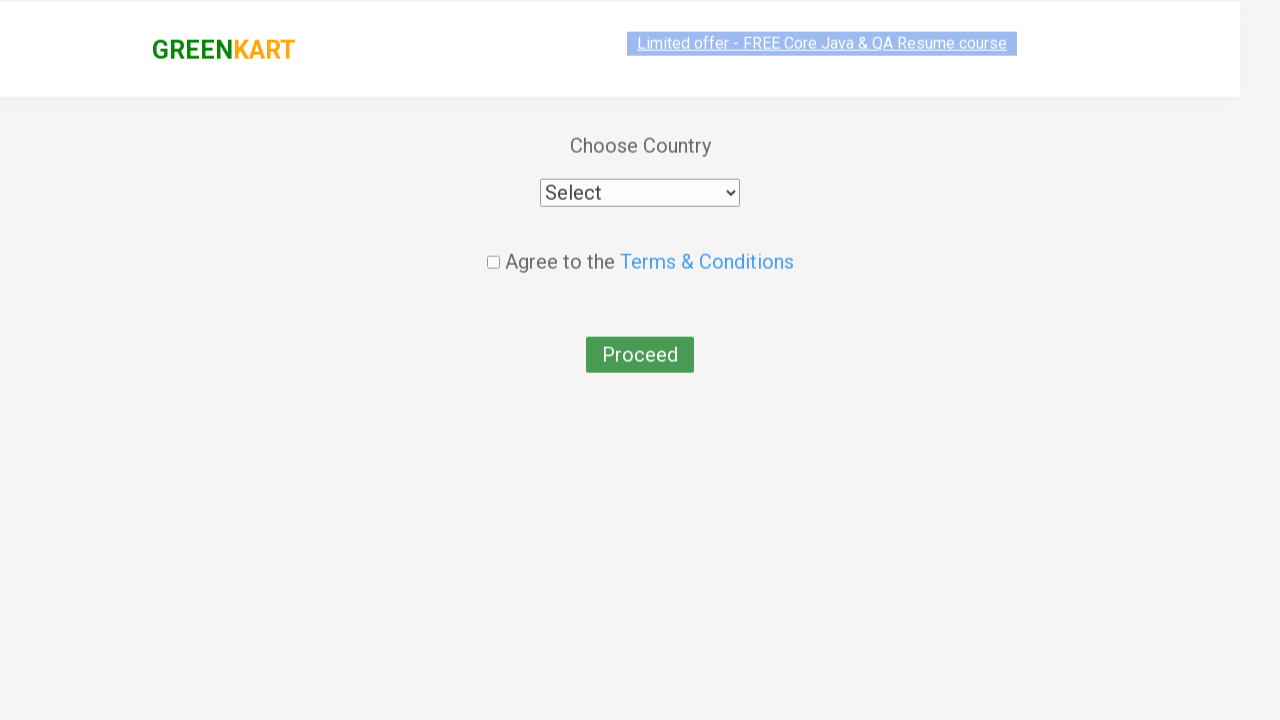

Selected 'India' from the country dropdown on //div[@class='wrapperTwo']//div//select
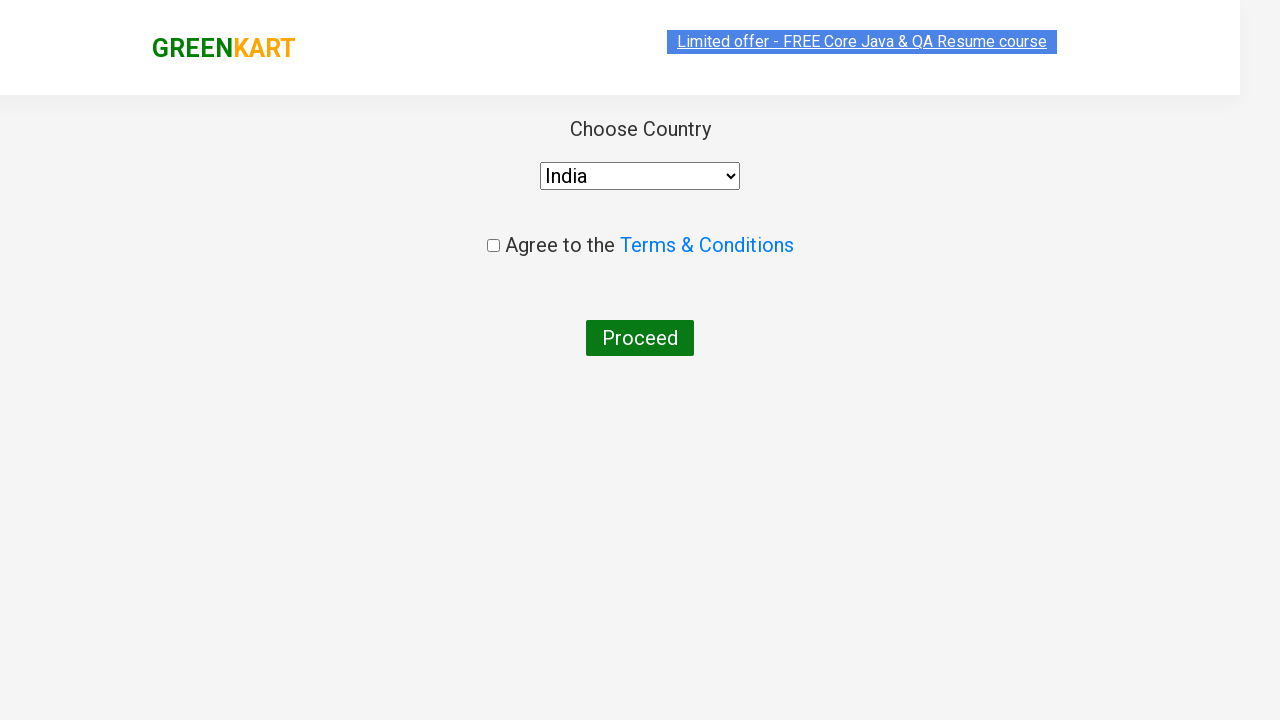

Checked the terms and conditions checkbox at (493, 246) on input[type='checkbox']
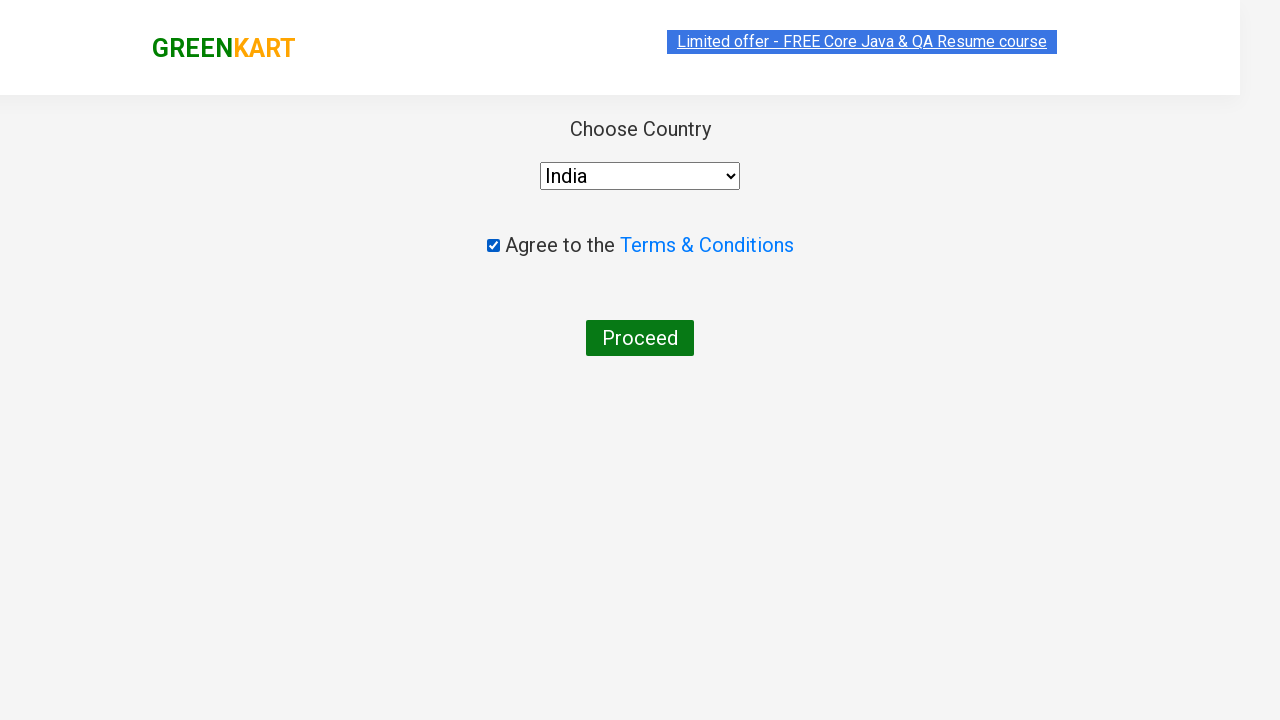

Clicked final submit button to complete the order at (640, 338) on button
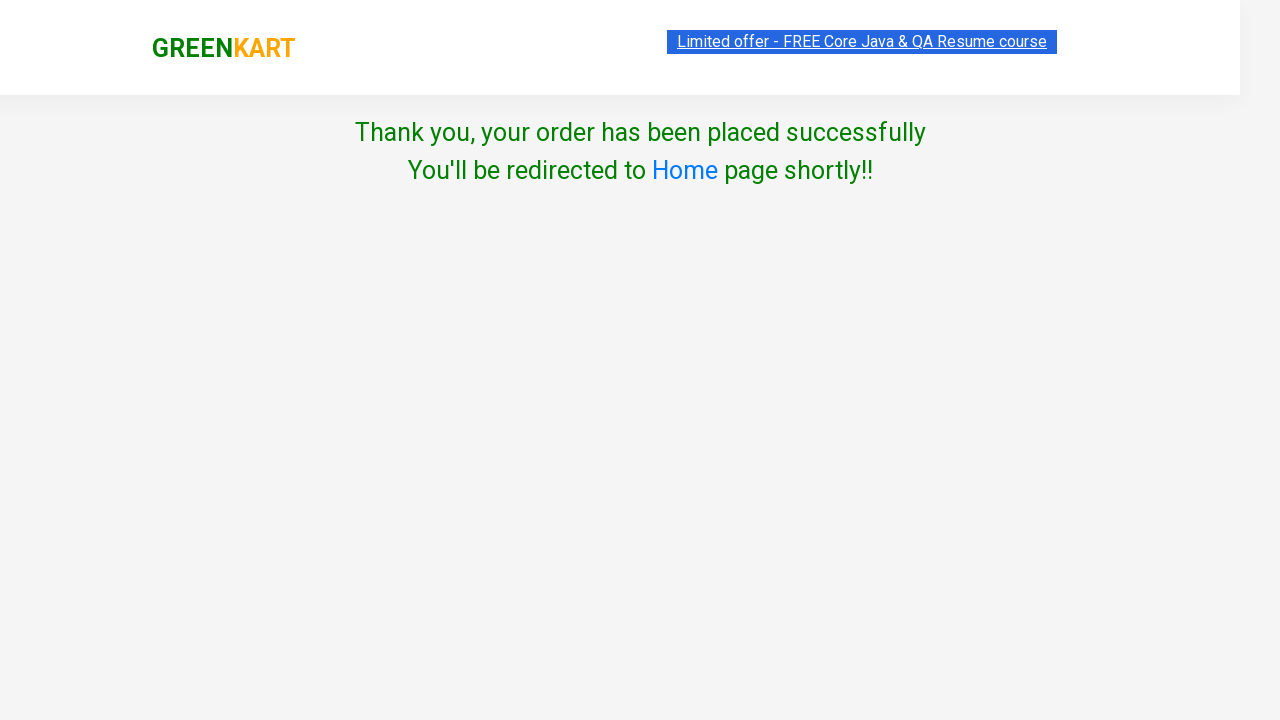

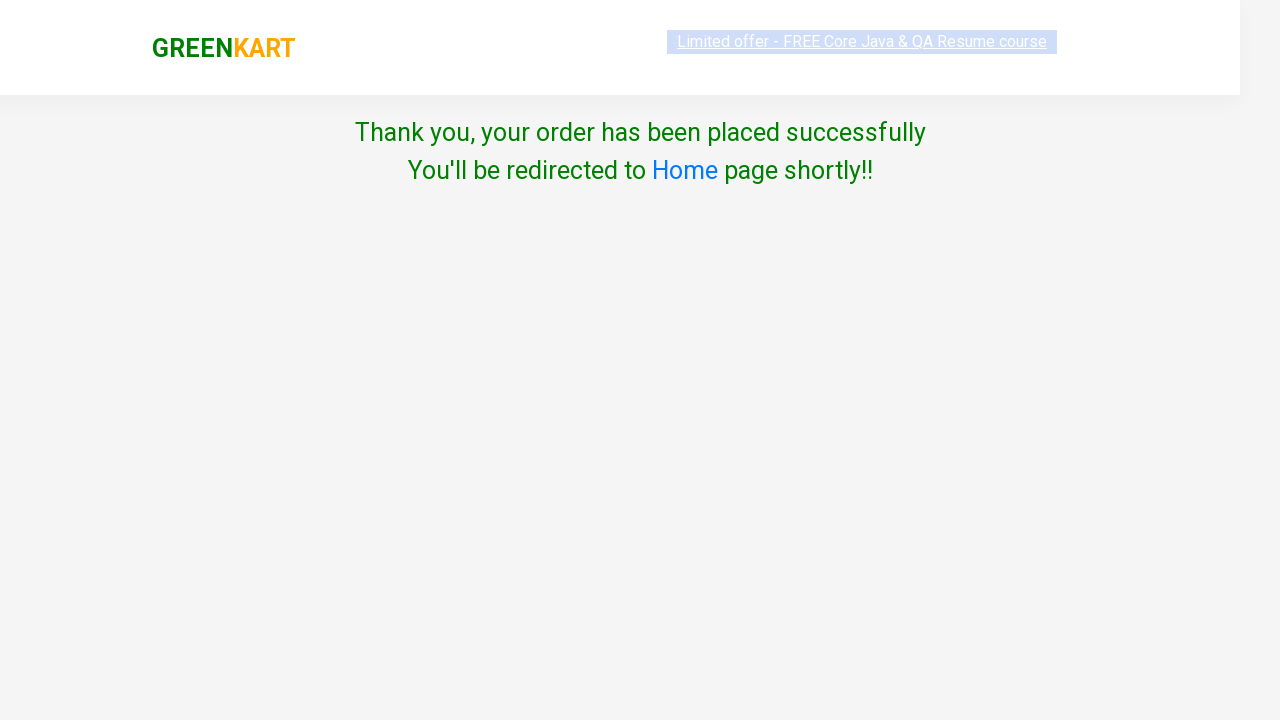